Tests dynamic properties page by waiting for a button to become visible and clickable after a delay

Starting URL: https://demoqa.com/dynamic-properties

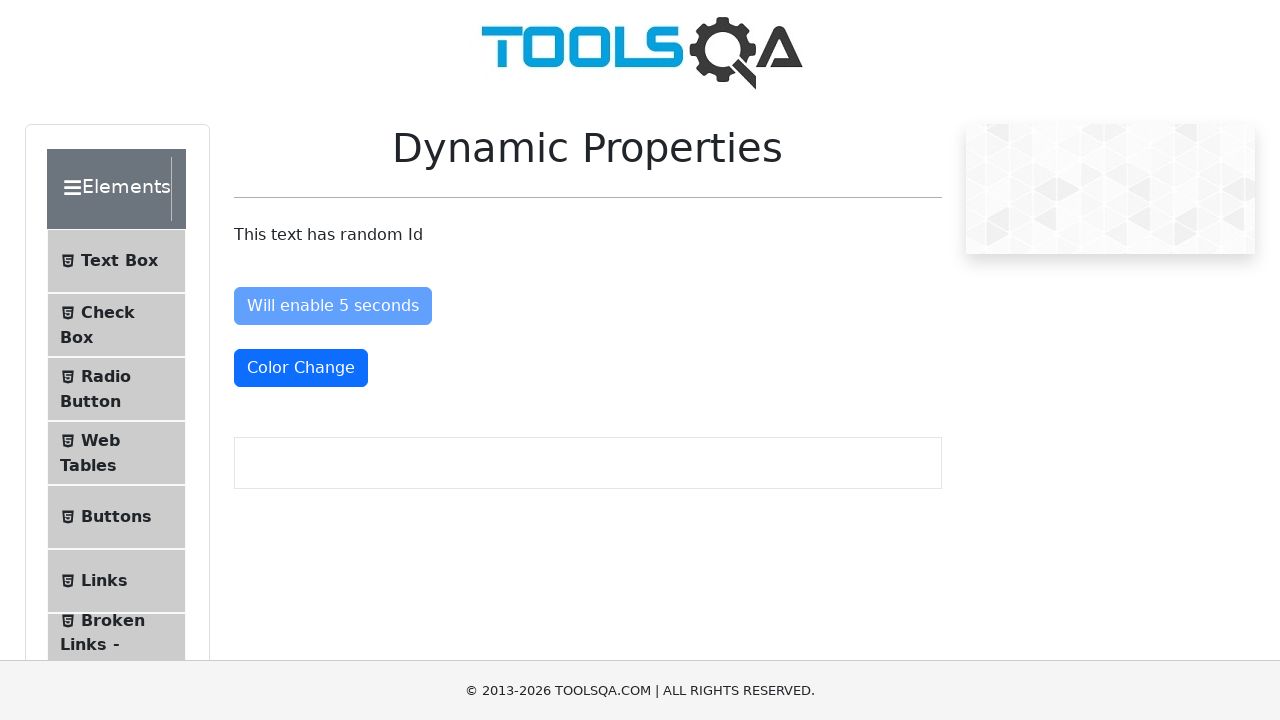

Waited for button with id 'visibleAfter' to become visible within 10 seconds
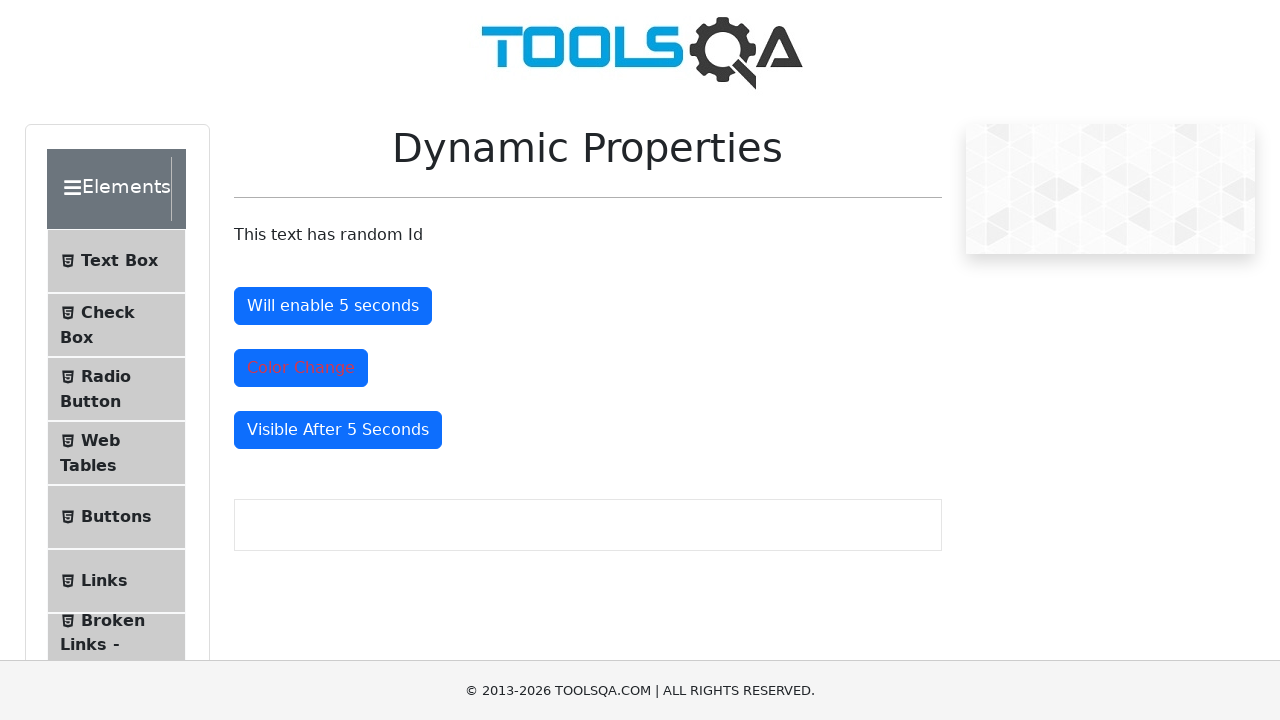

Clicked the dynamically visible button at (338, 430) on #visibleAfter
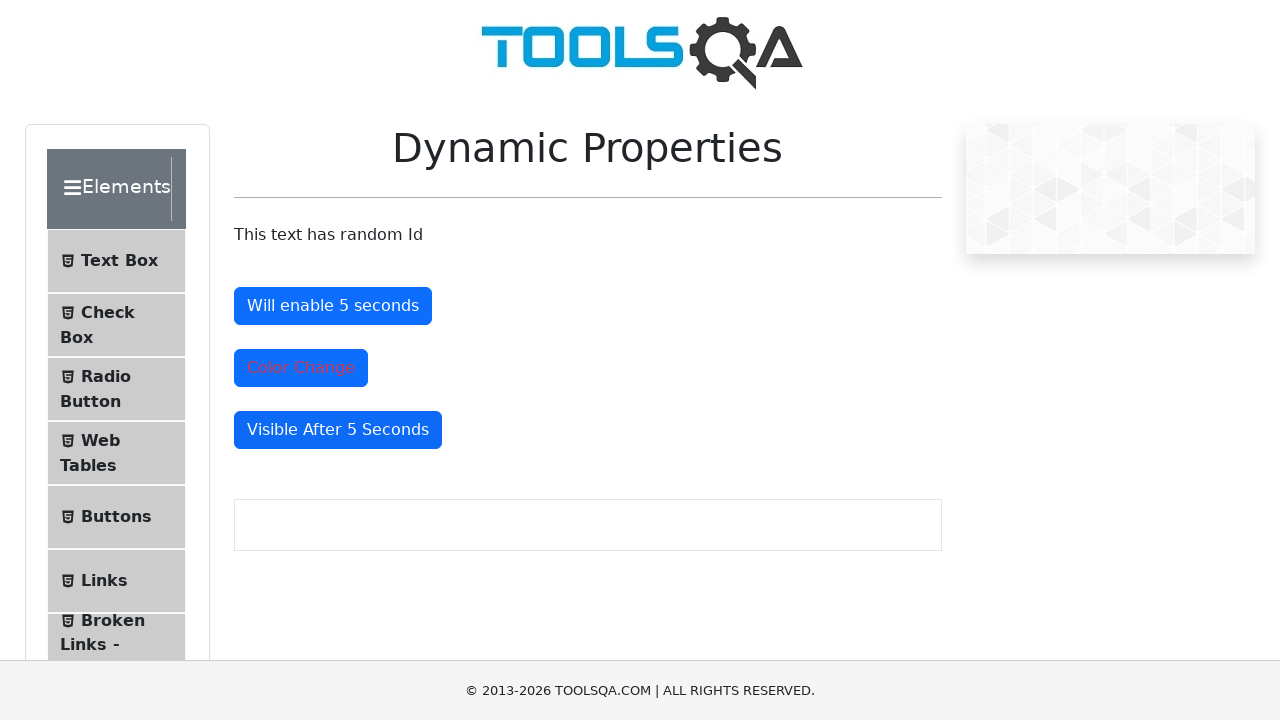

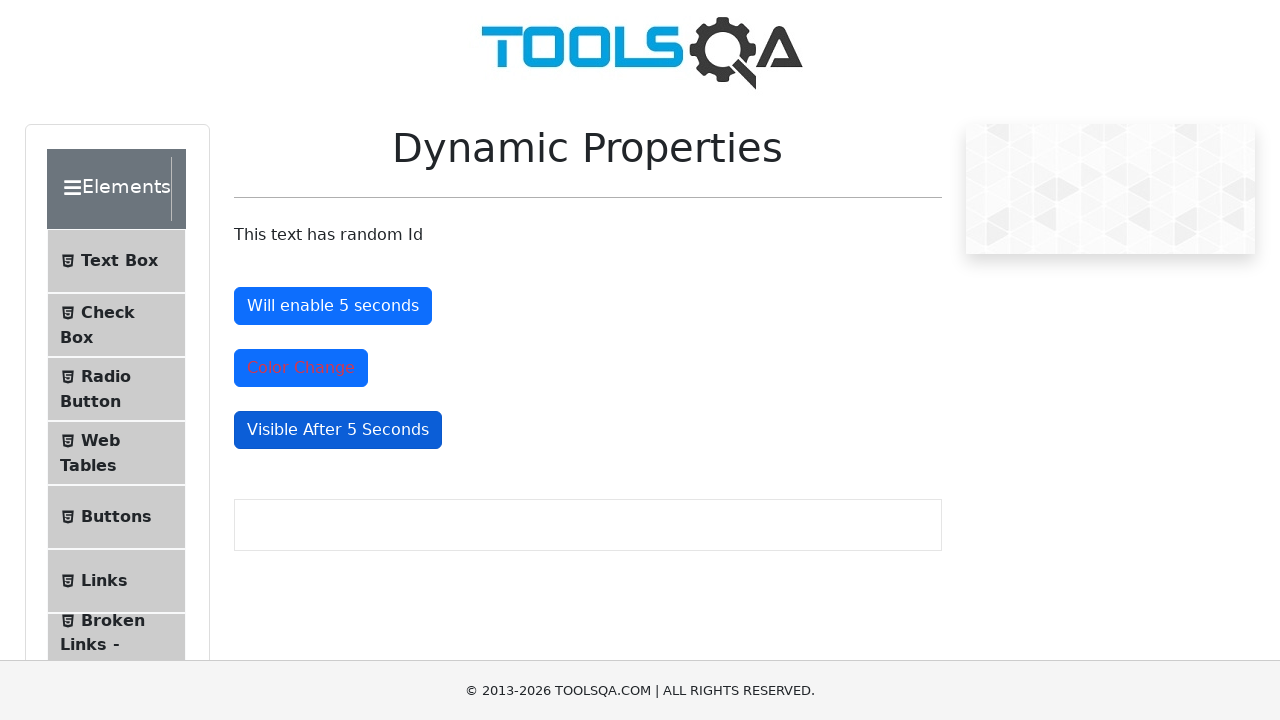